Tests checkbox functionality by clicking a checkbox to select it, verifying it's selected, then clicking again to deselect it and verifying it's unselected. Also verifies there are 3 checkboxes on the page.

Starting URL: https://rahulshettyacademy.com/AutomationPractice/

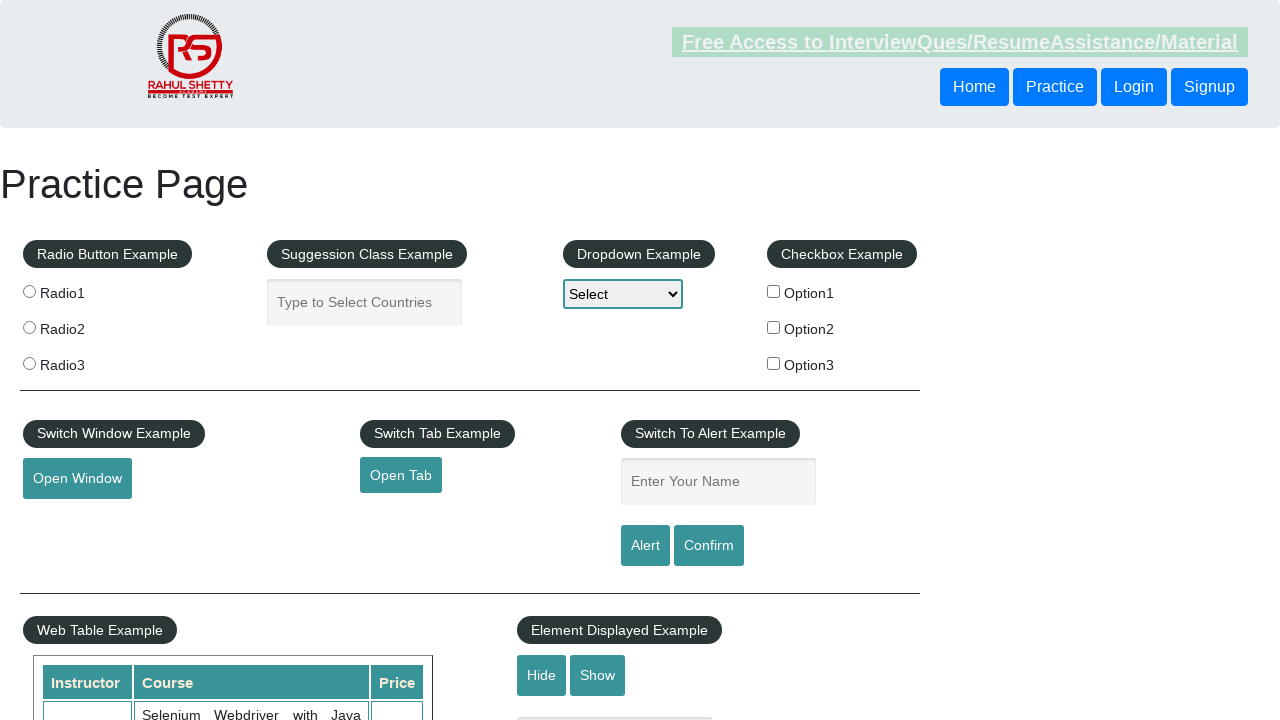

Clicked first checkbox to select it at (774, 291) on #checkBoxOption1
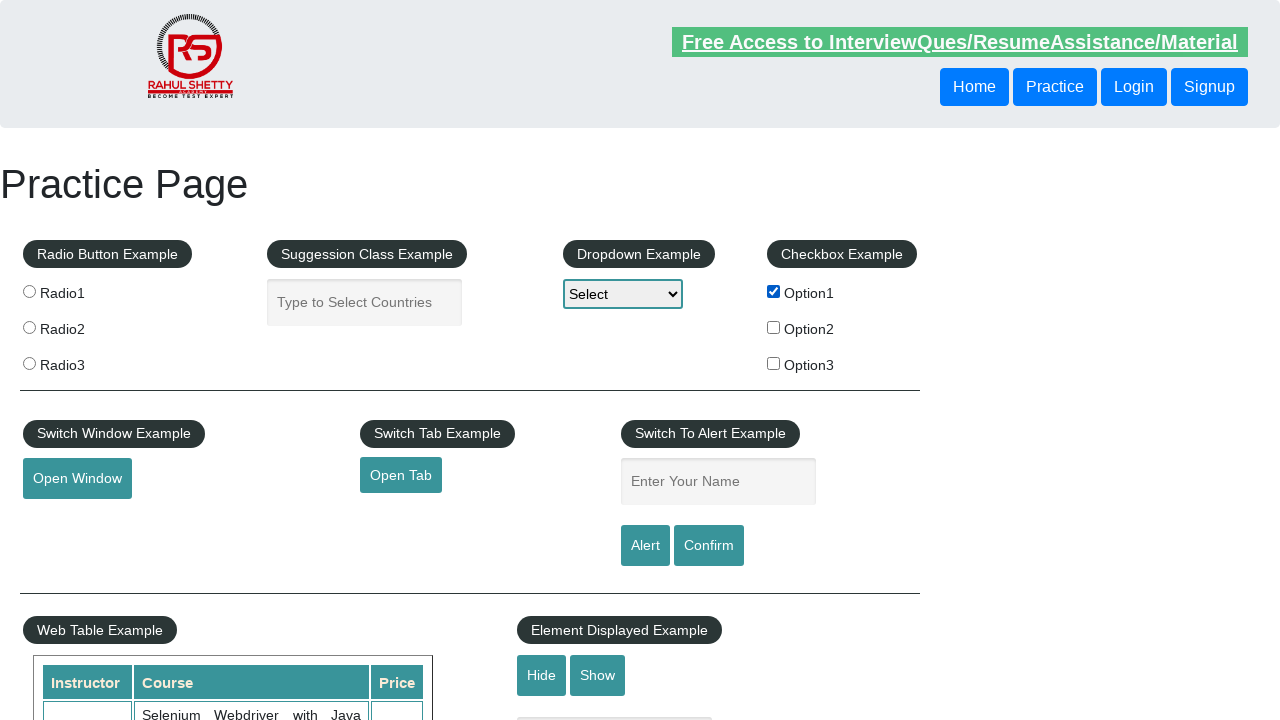

Verified first checkbox is selected
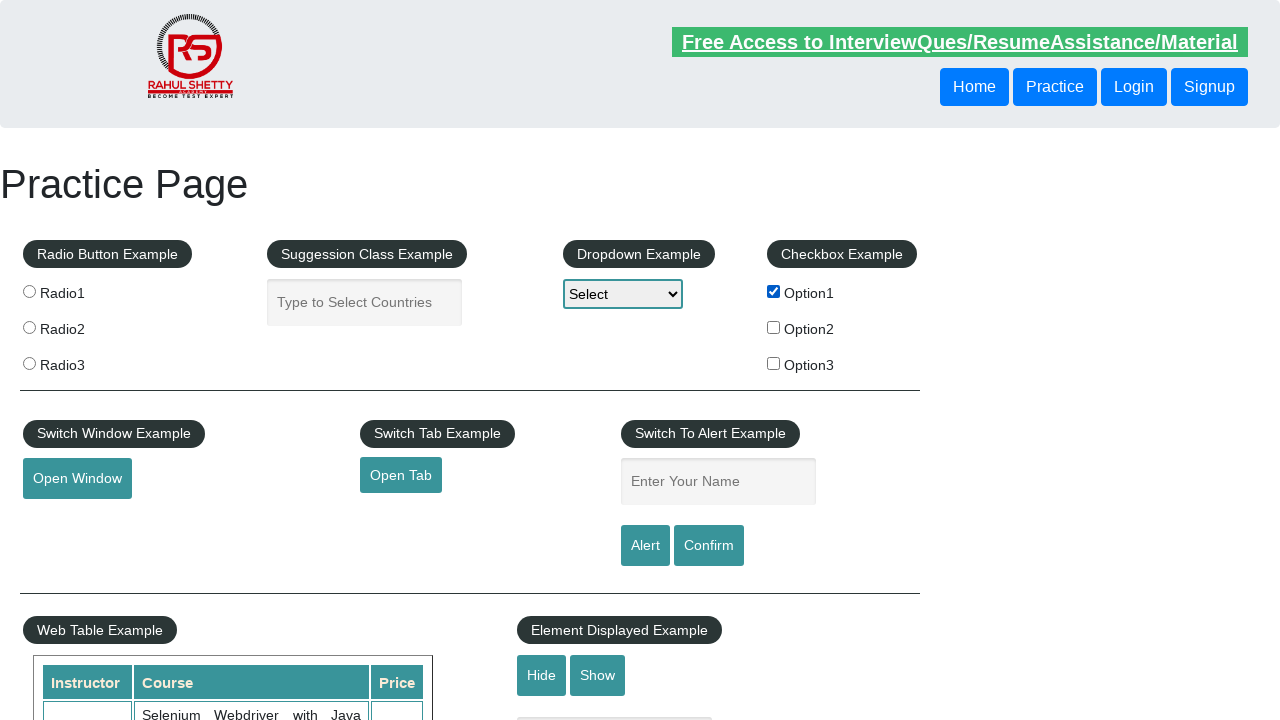

Clicked first checkbox again to deselect it at (774, 291) on #checkBoxOption1
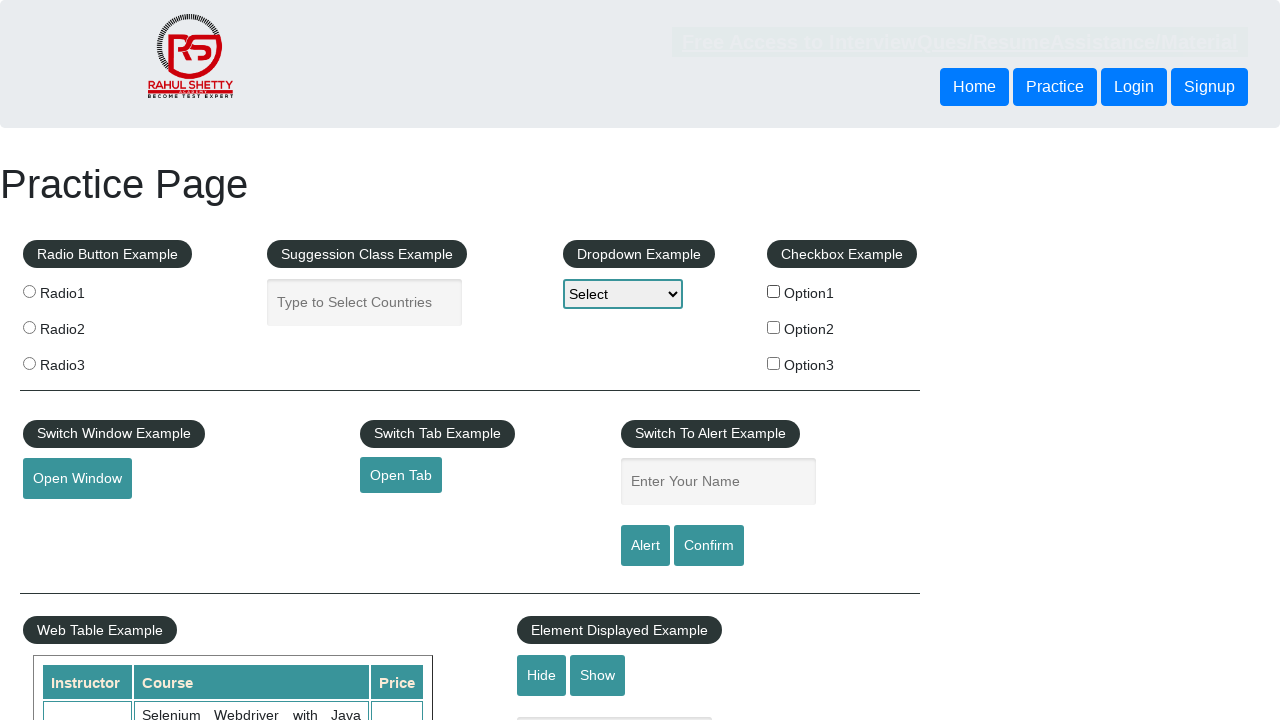

Verified first checkbox is deselected
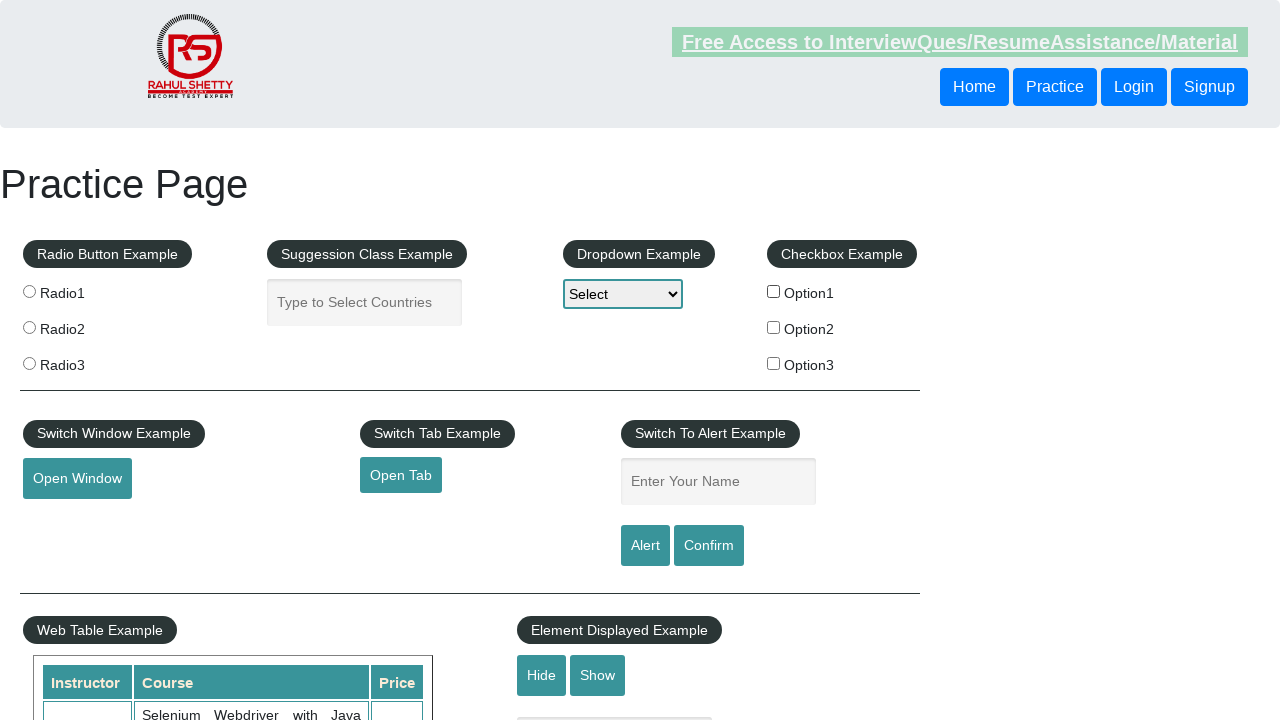

Located all checkboxes on the page
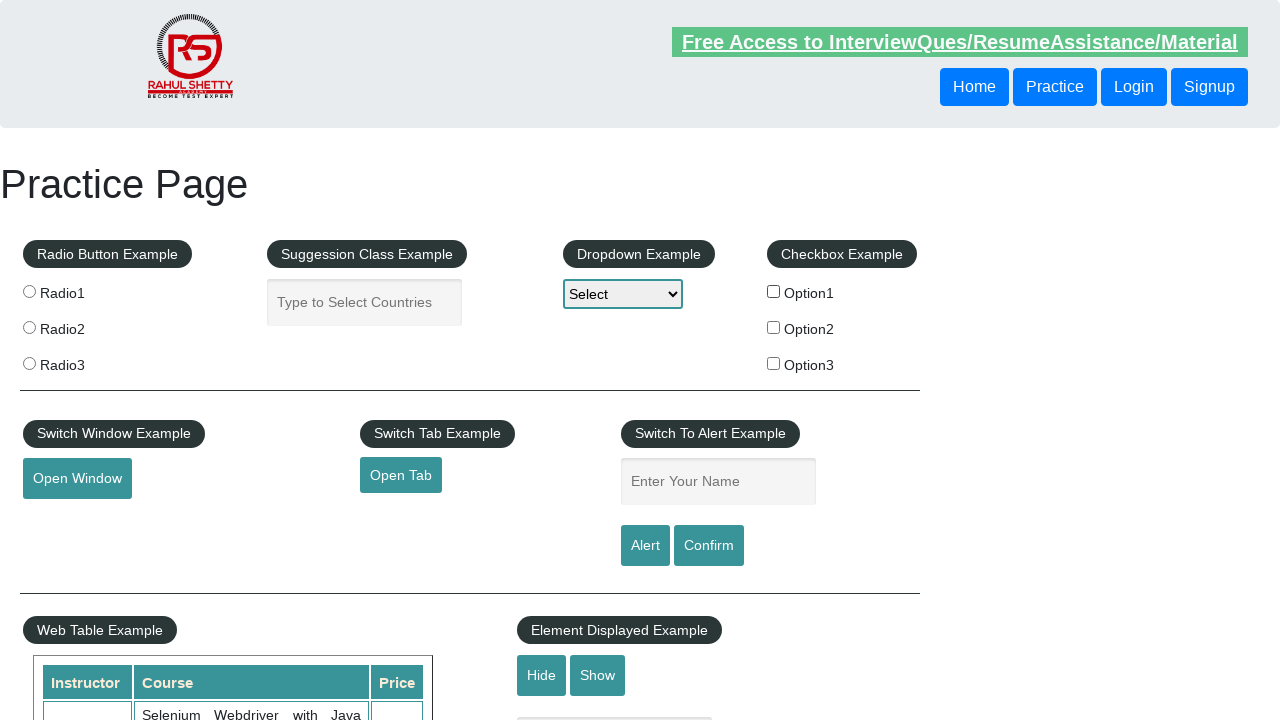

Verified there are exactly 3 checkboxes on the page
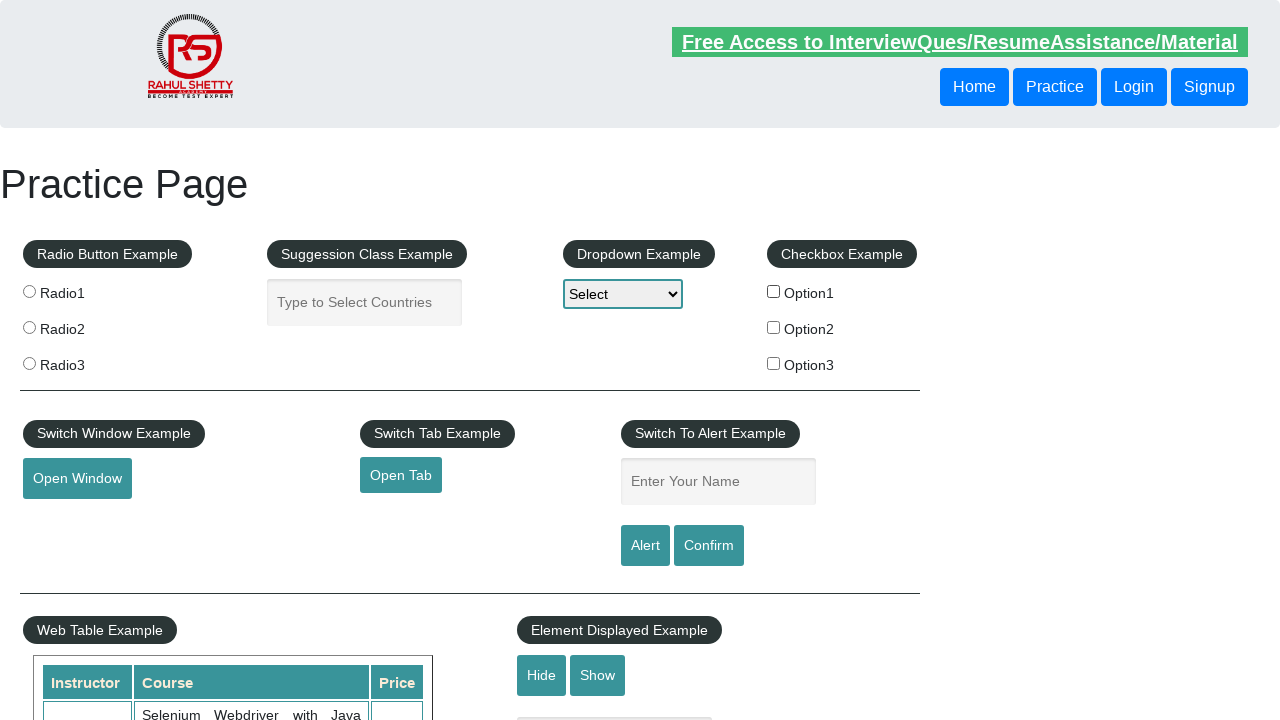

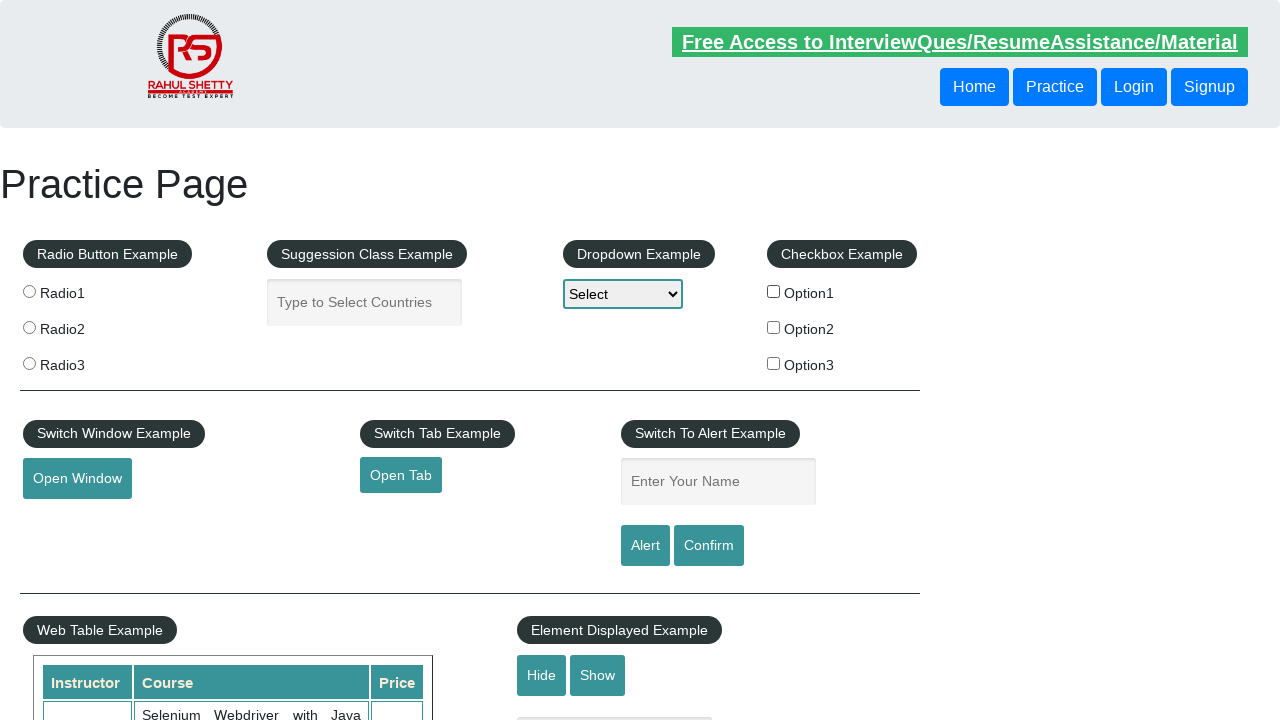